Tests iframe text editor by switching to iframe, clearing existing content and entering new text

Starting URL: http://the-internet.herokuapp.com/iframe

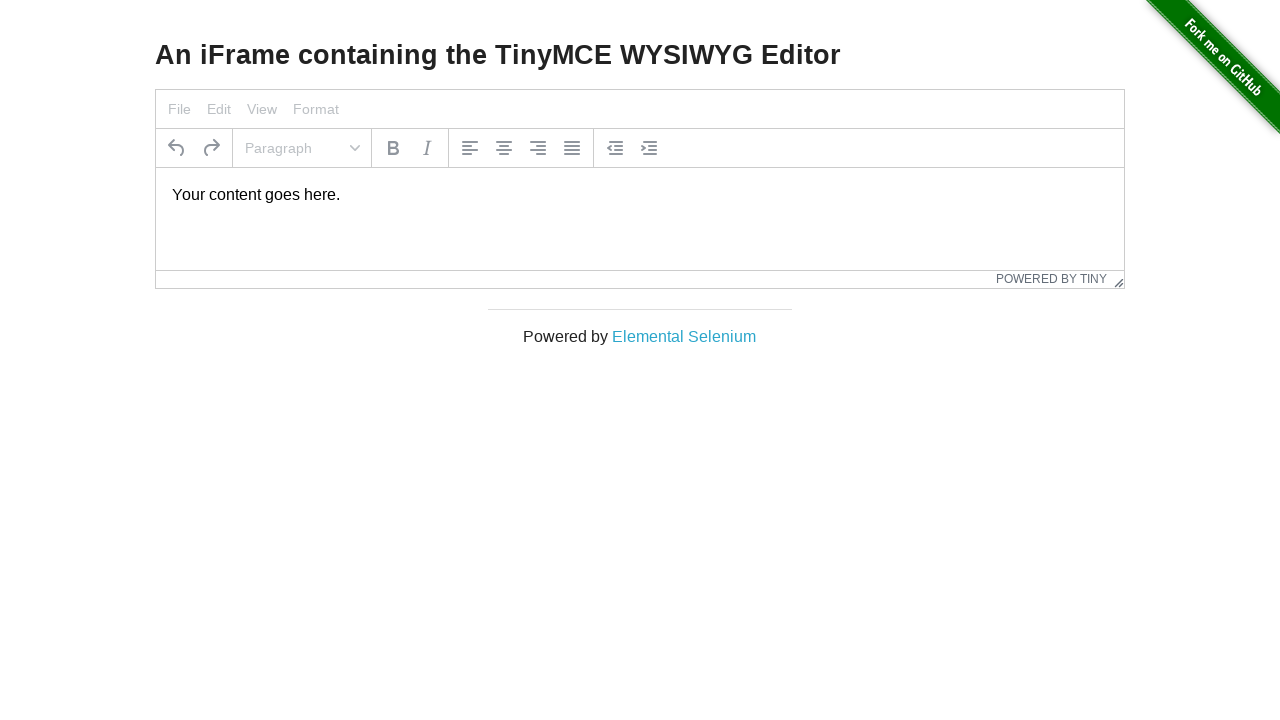

Switched to iframe with id 'mce_0_ifr'
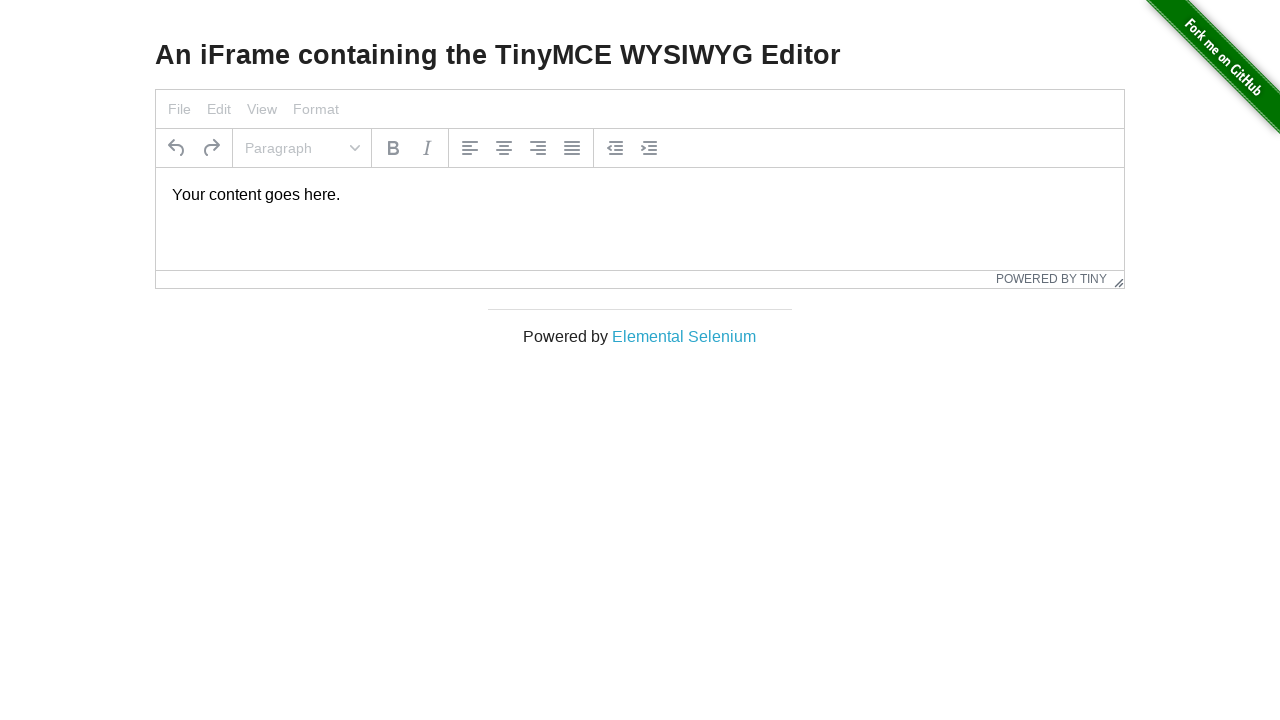

Clicked on tinymce editor element at (640, 195) on #tinymce
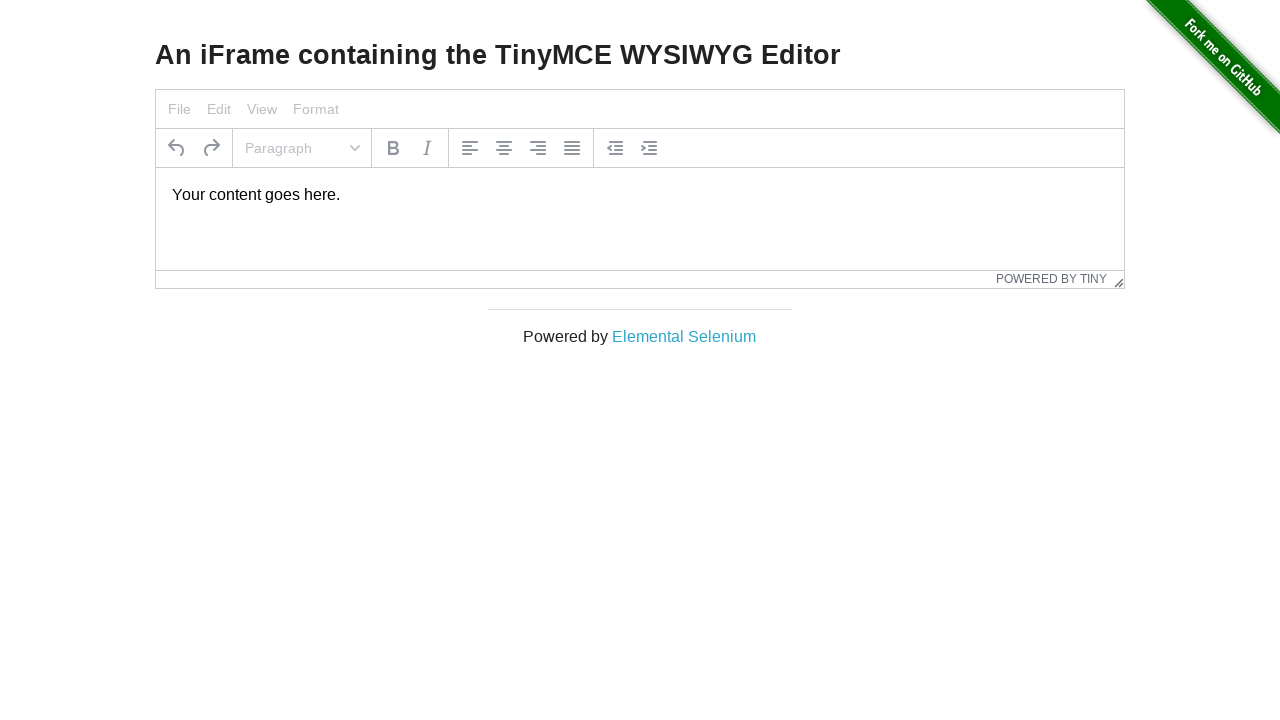

Selected all text in editor with Ctrl+A
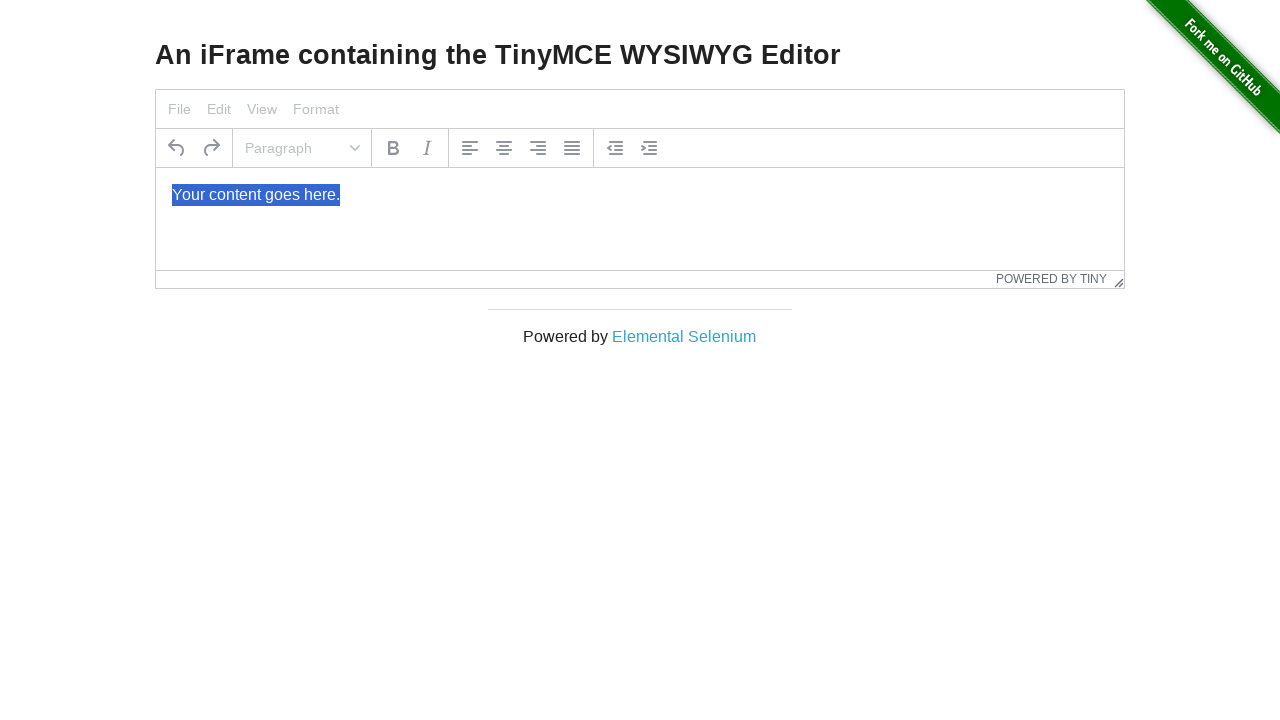

Entered new text 'Hoc Automation.' into the editor
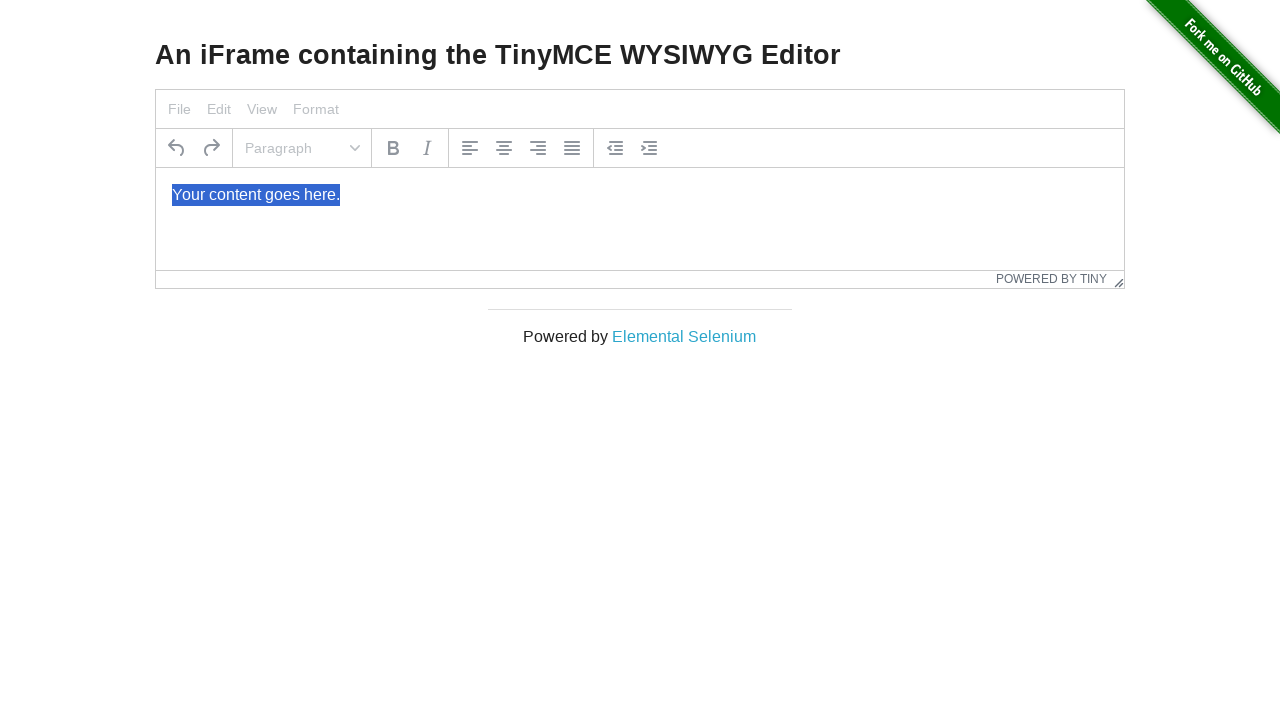

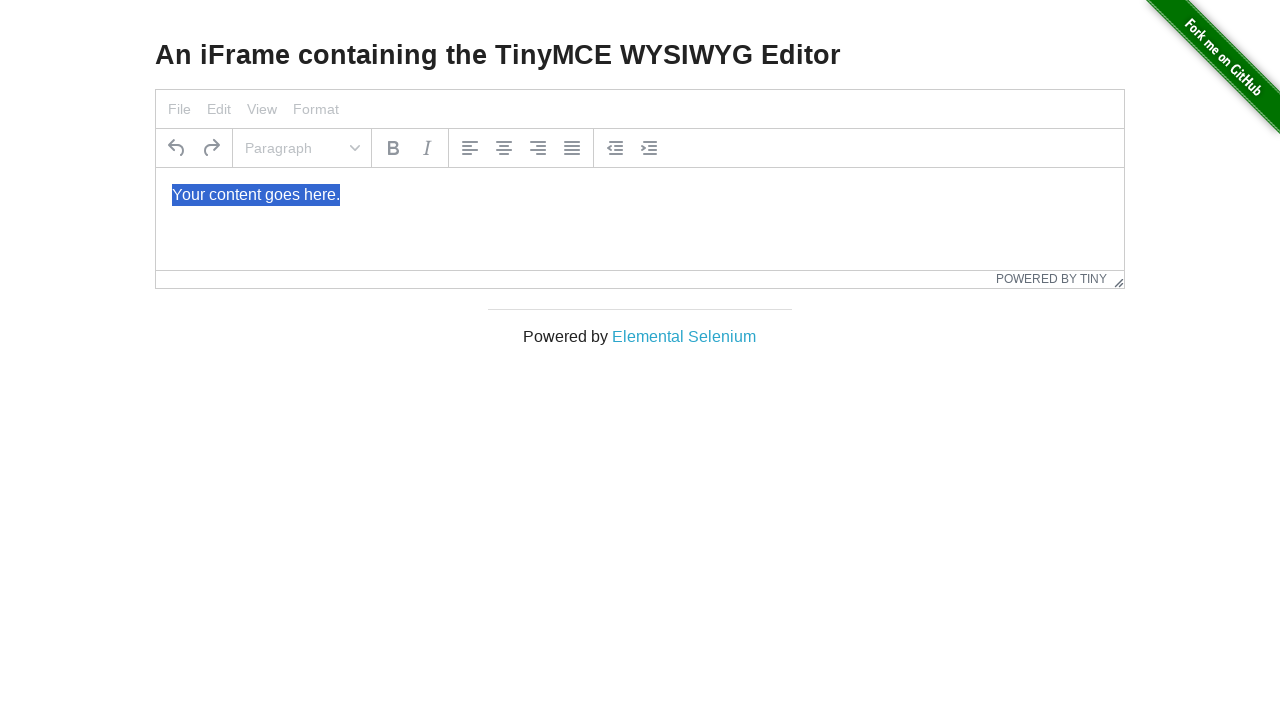